Tests dynamic elements by waiting for a button to become enabled and another to become visible

Starting URL: https://demoqa.com/dynamic-properties

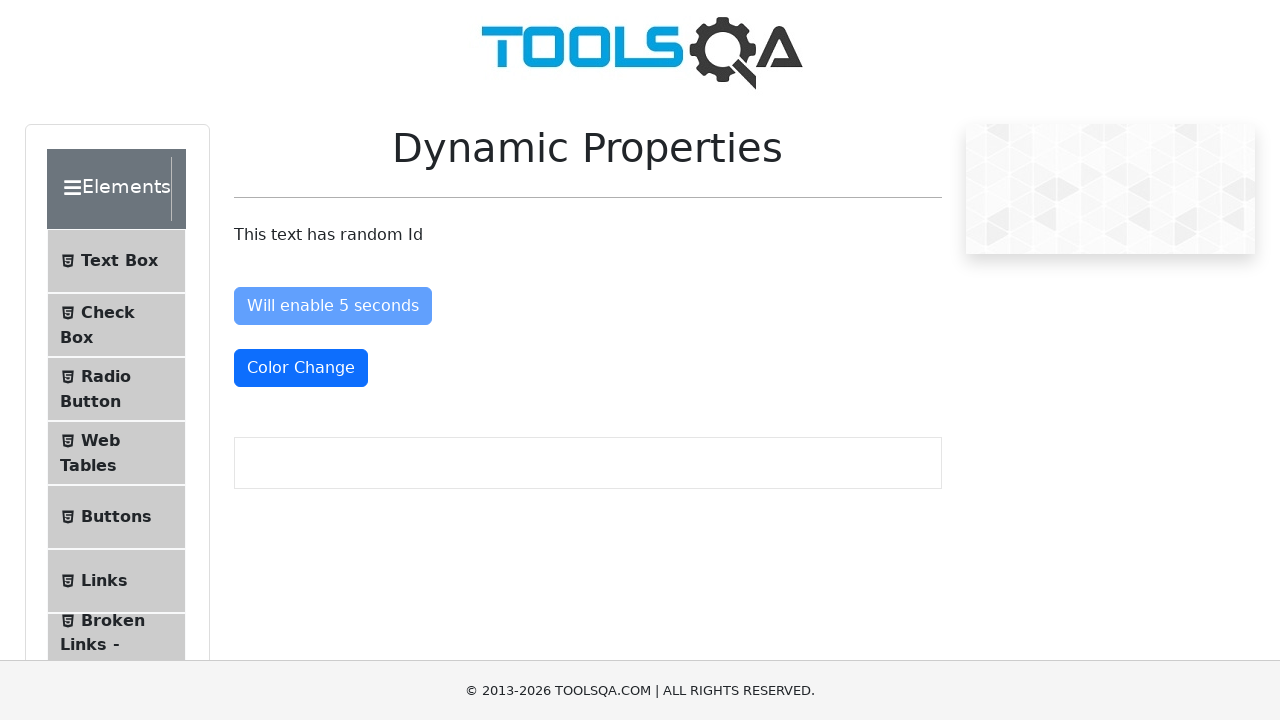

Navigated to https://practice.cydeo.com
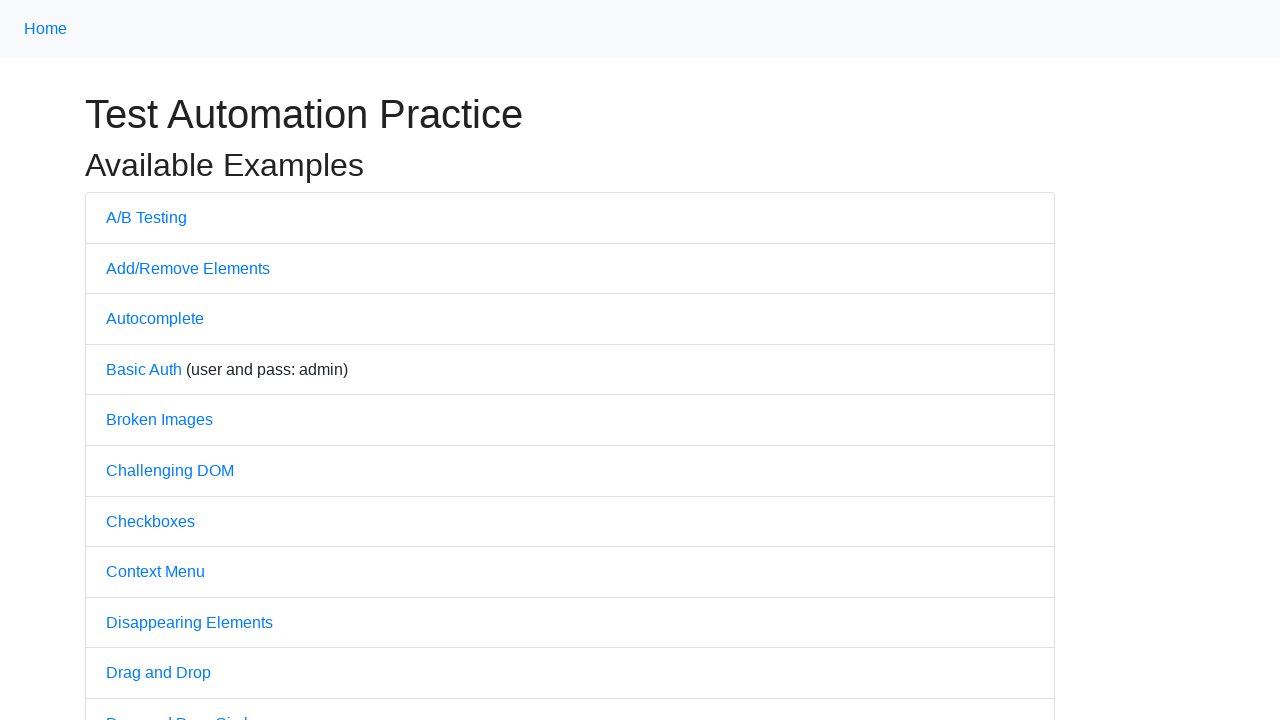

Right clicked on the Inputs link
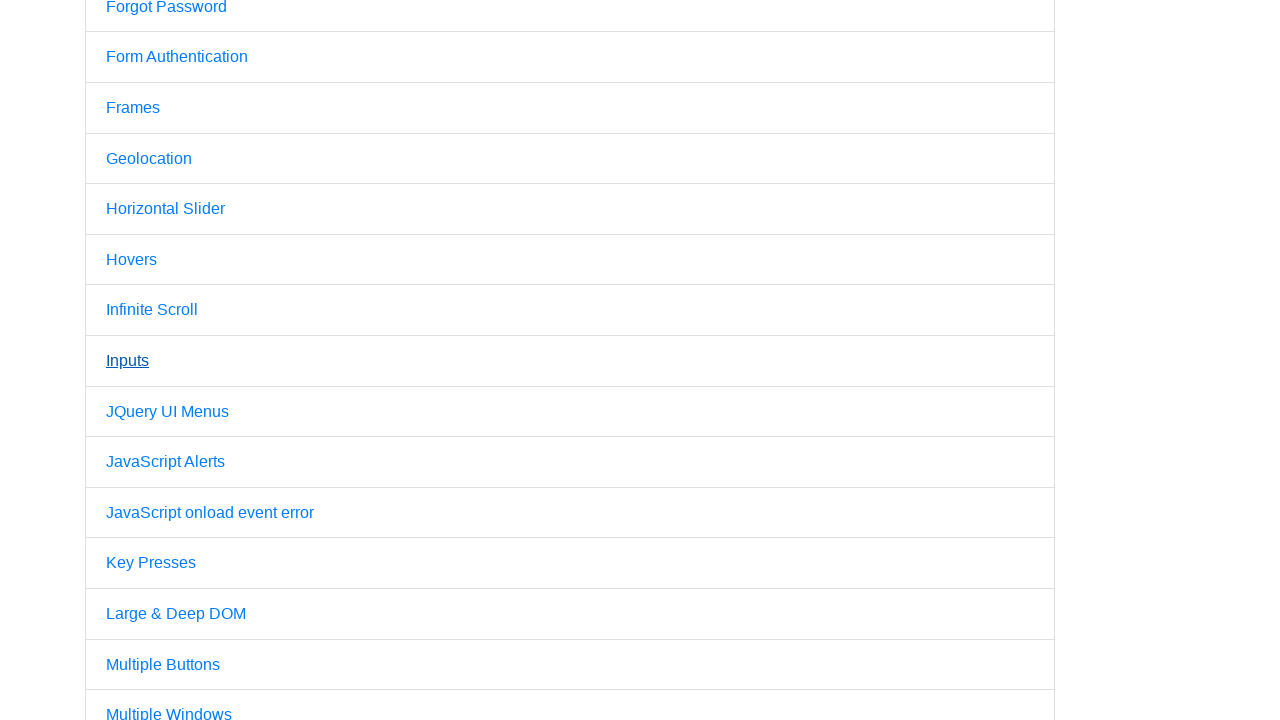

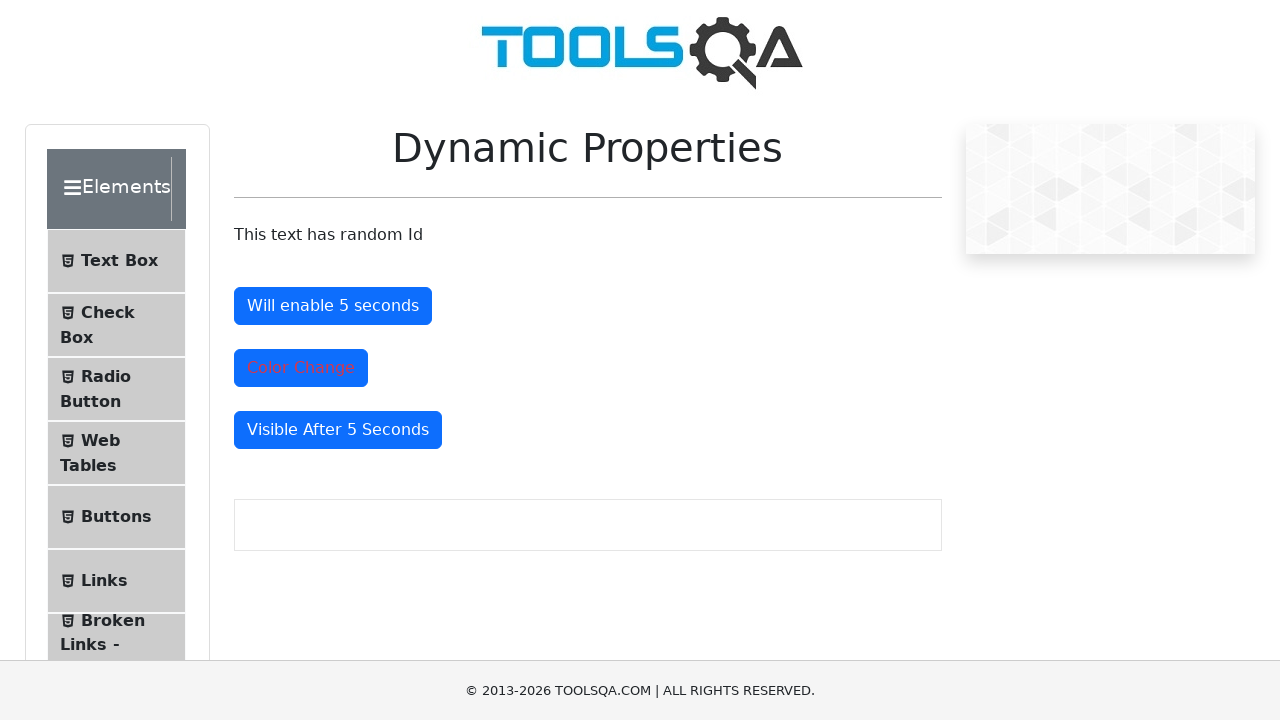